Tests the page display at different screen resolutions by resizing the viewport

Starting URL: https://www.flipkart.com/apple-iphone-13-blue-256-gb/p/itmd68a015aa1e39?pid=MOBG6VF566ZTUVFR&lid=LSTMOBG6VF566ZTUVFR2RQLVU&marketplace=FLIPKART&q=iPhone+13&store=tyy%2F4io&srno=s_1_8

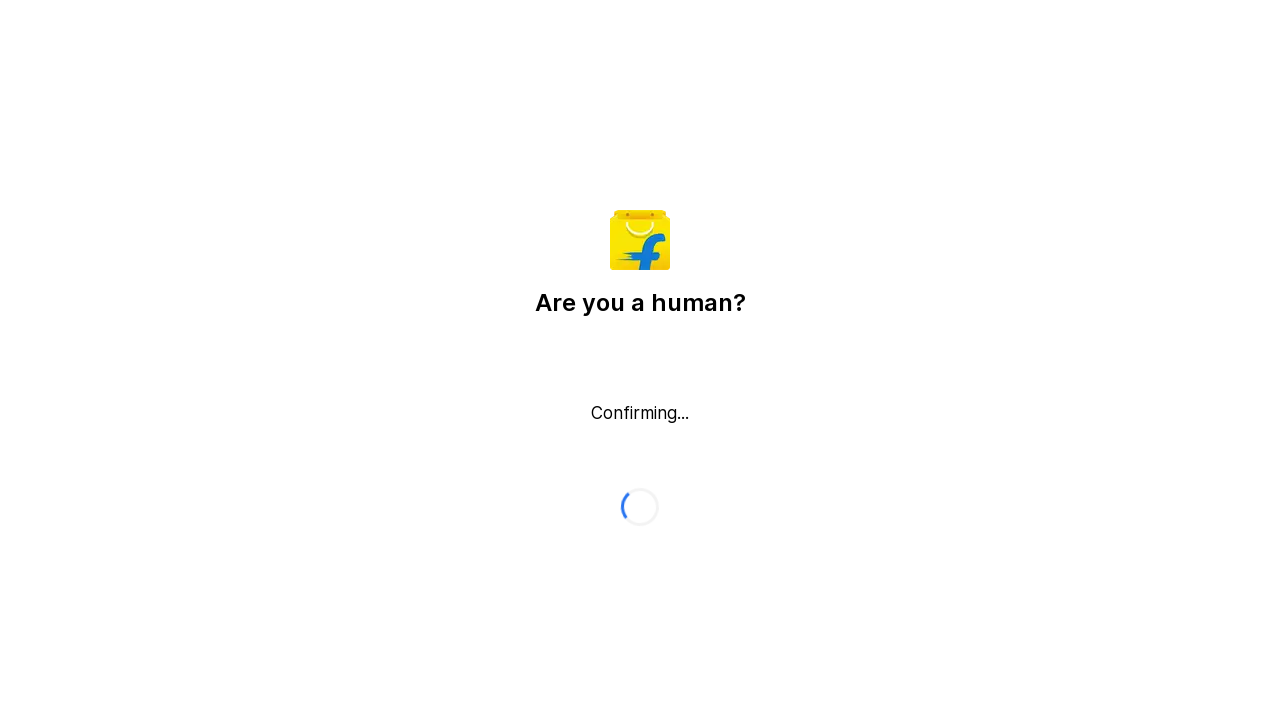

Set viewport to 720x1080 (mobile resolution)
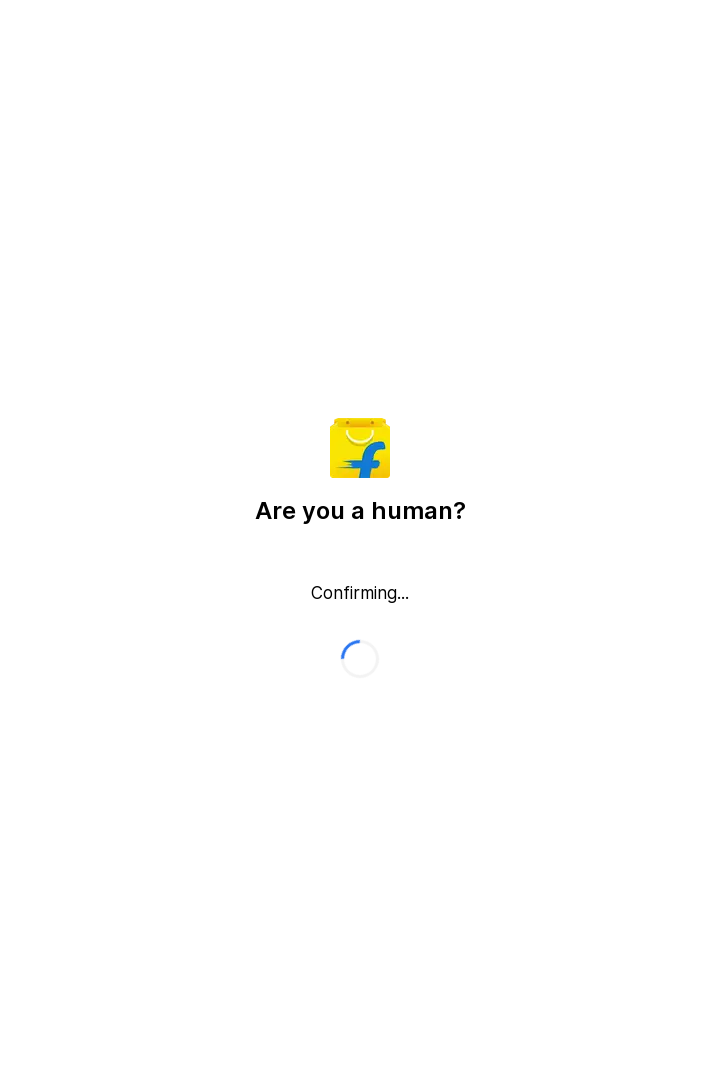

Waited 1000ms for page to render at 720x1080
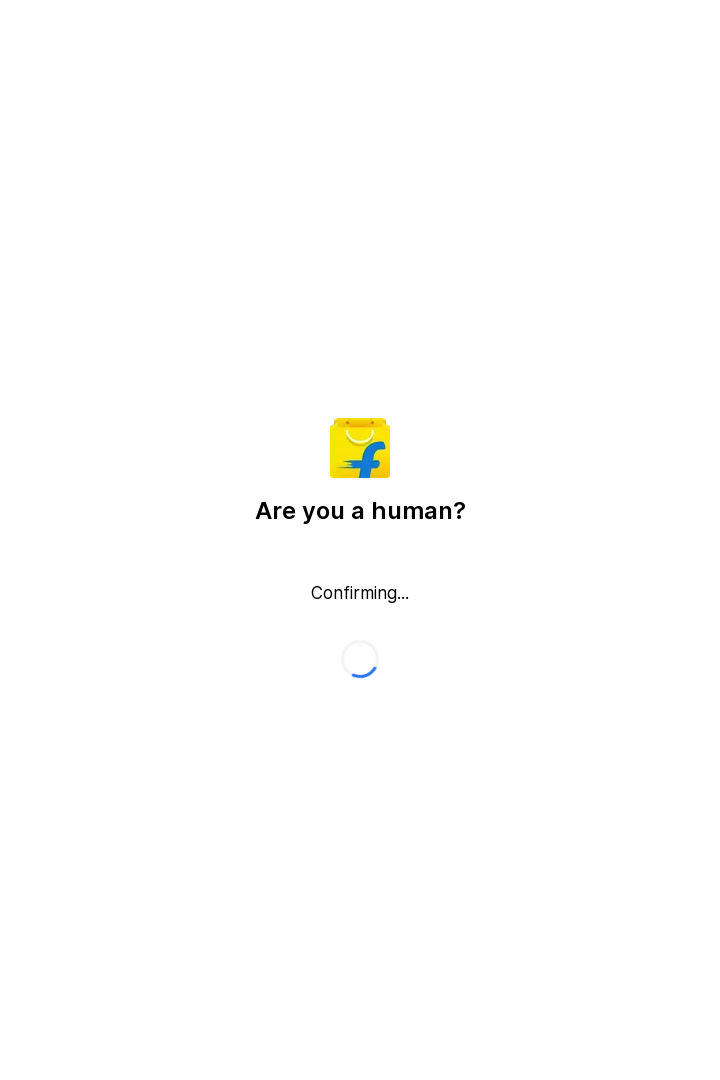

Set viewport to 1280x800 (tablet resolution)
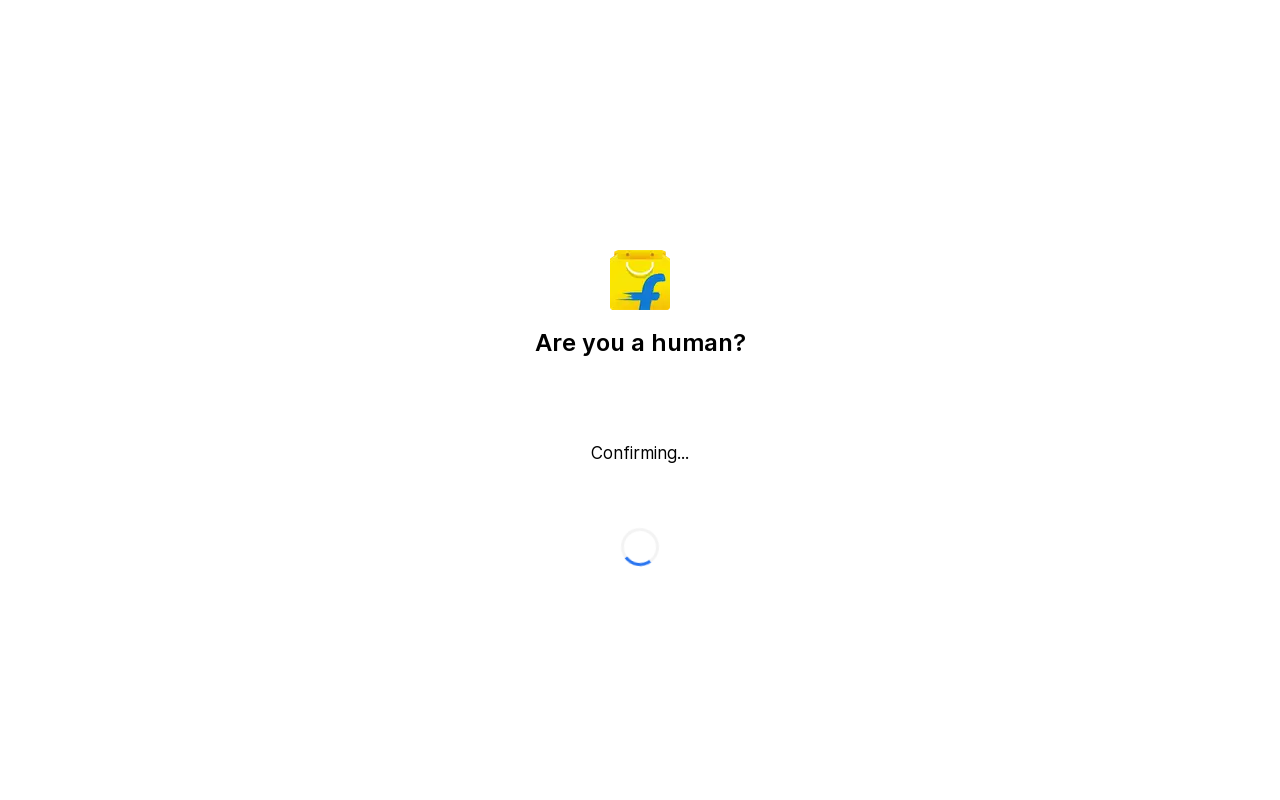

Waited 1000ms for page to render at 1280x800
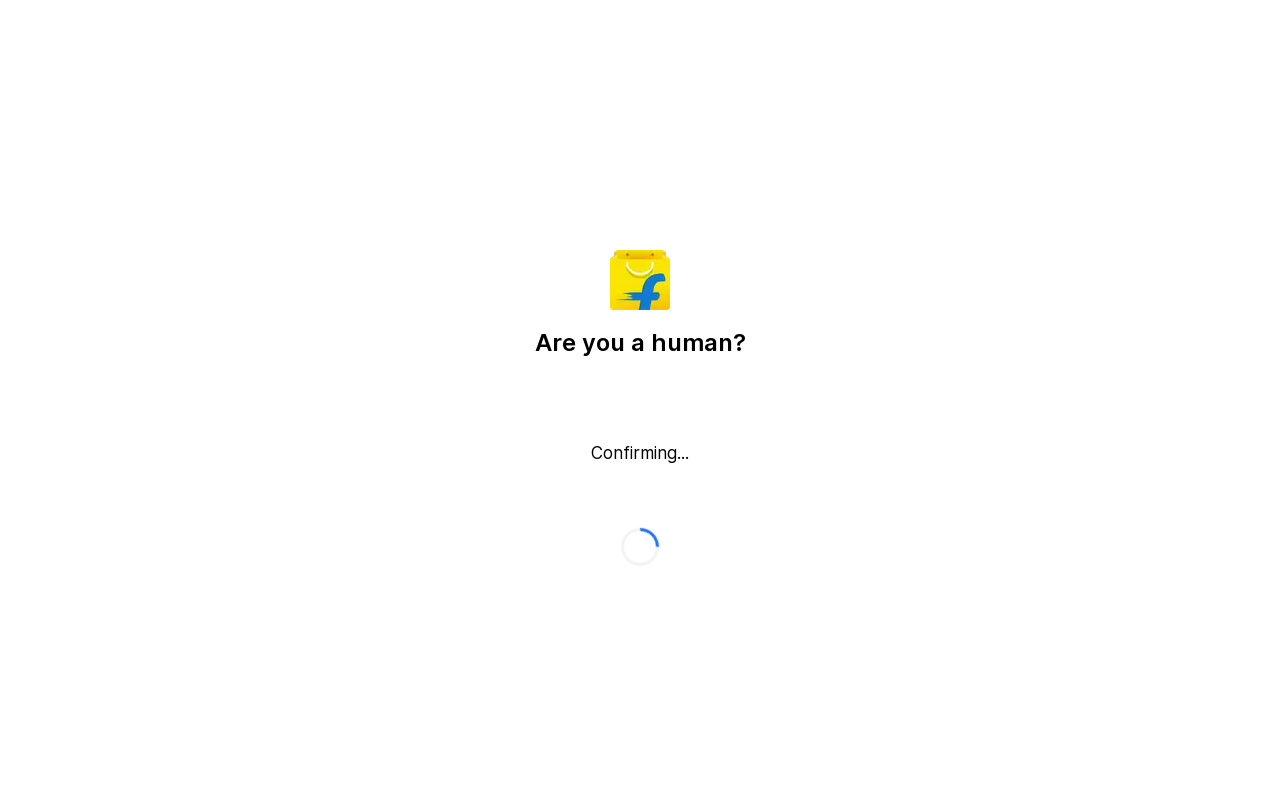

Set viewport to 2256x1504 (desktop high-resolution)
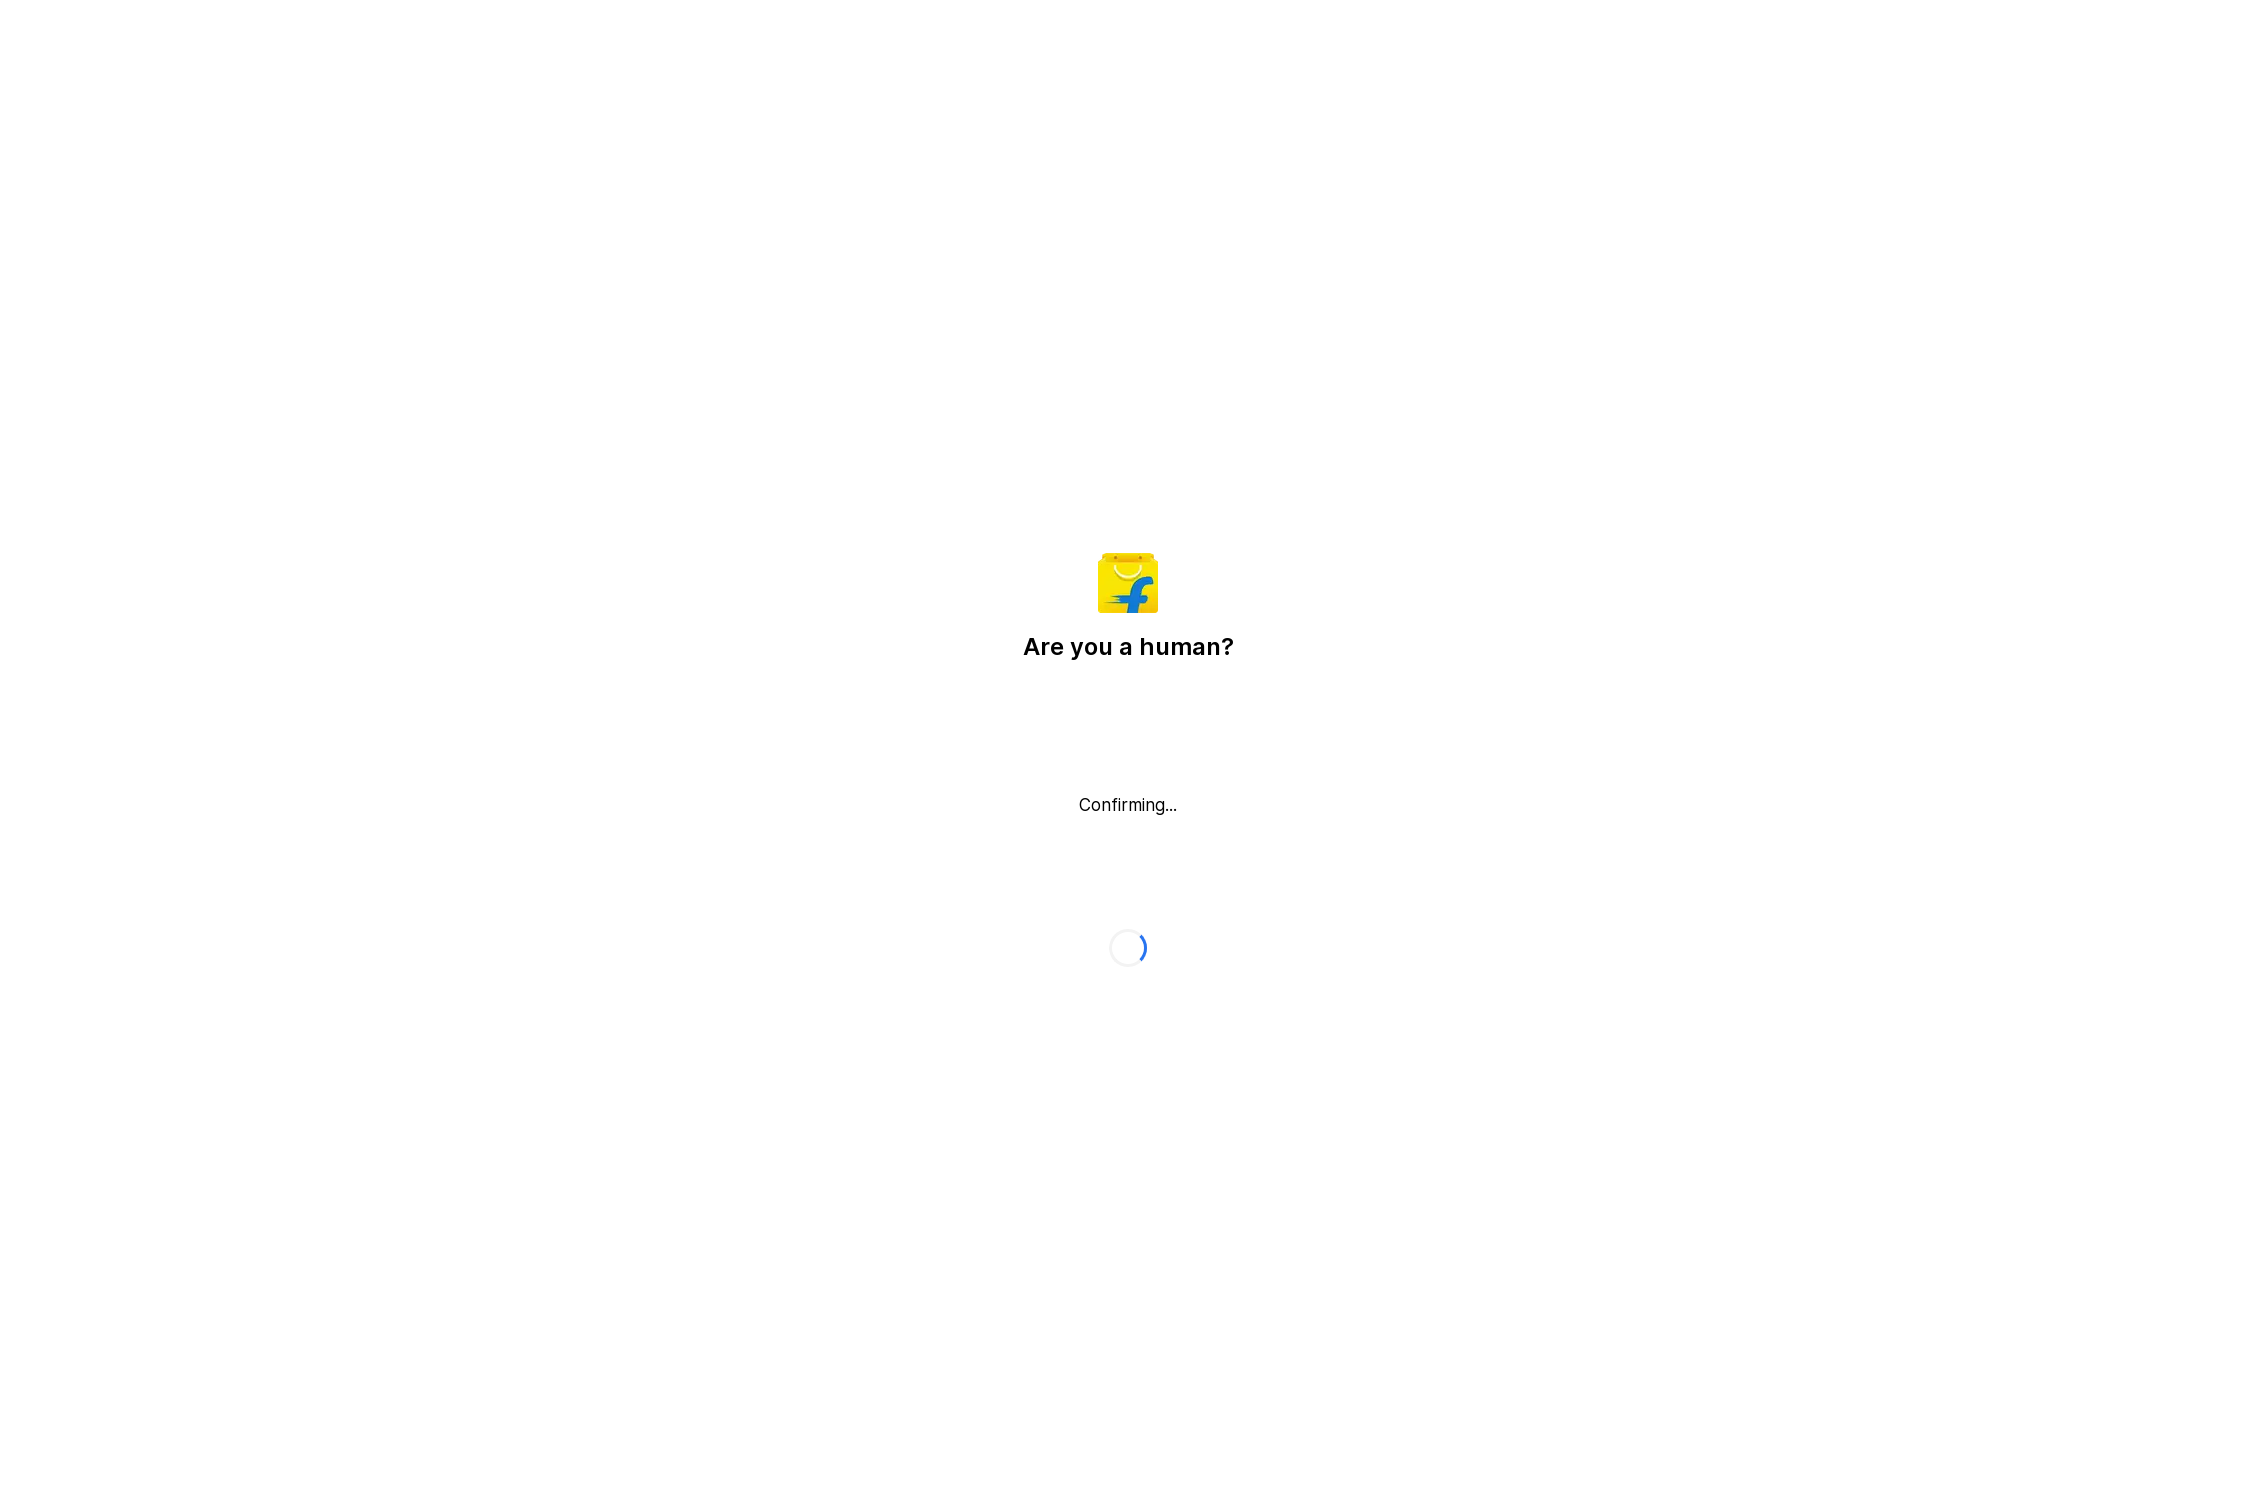

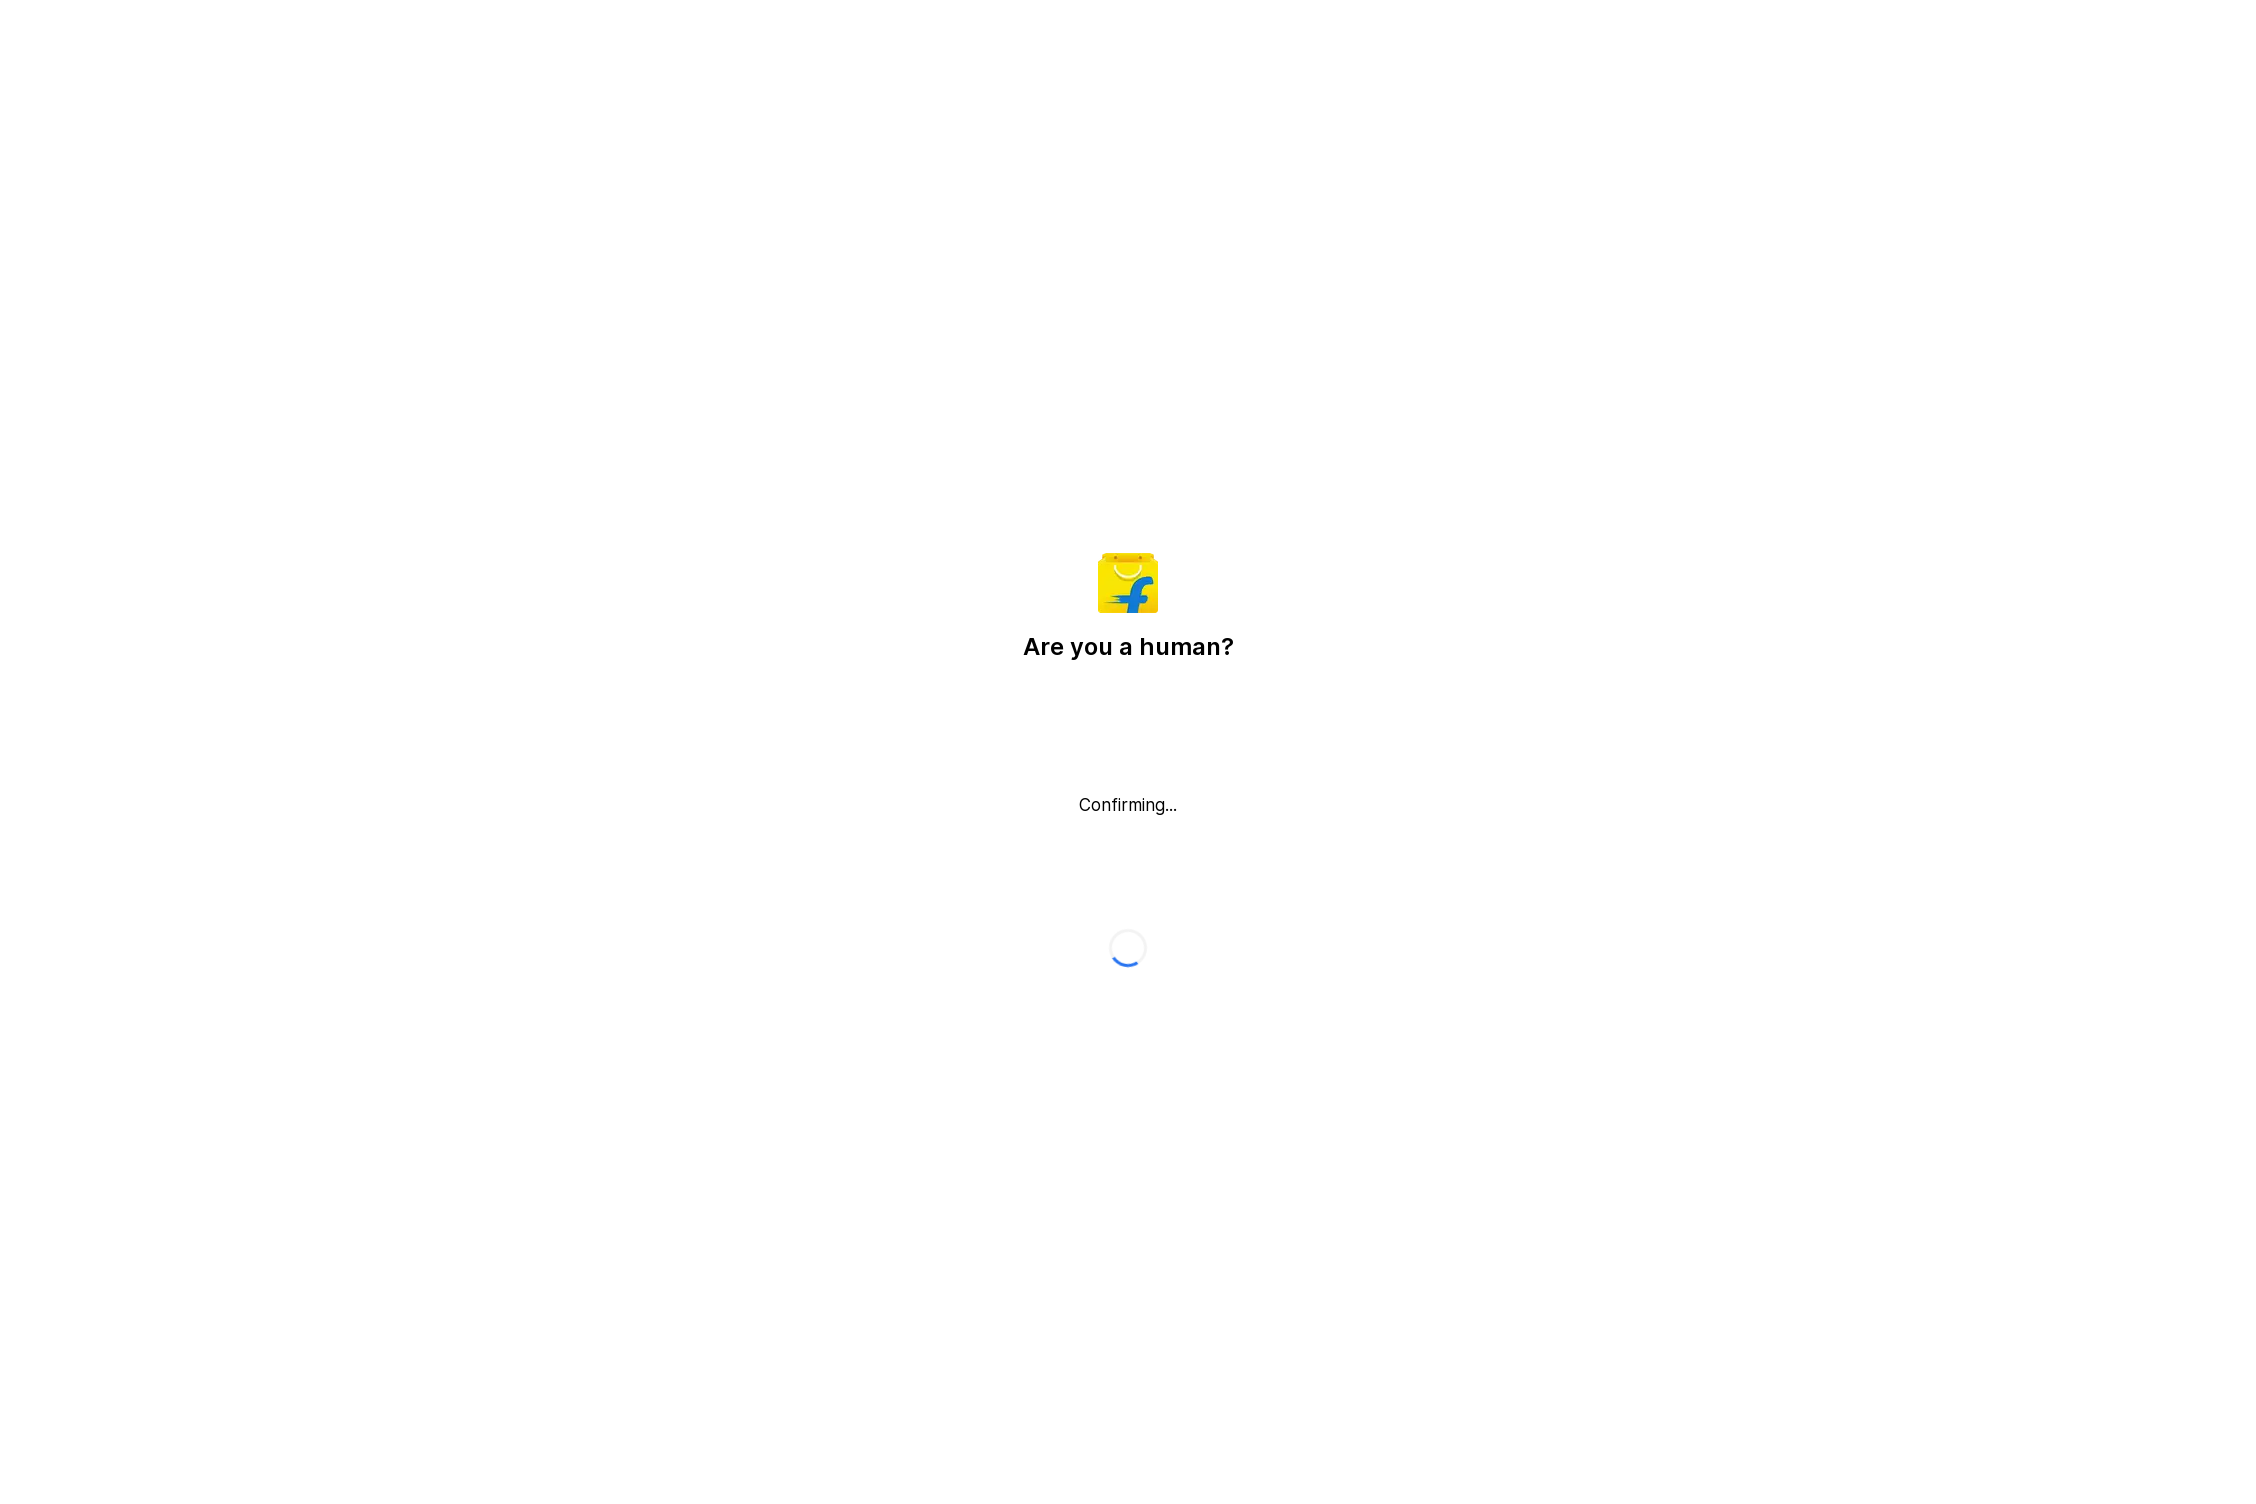